Navigates to Mars news page and waits for news content to load, verifying the page structure is present

Starting URL: https://data-class-mars.s3.amazonaws.com/Mars/index.html

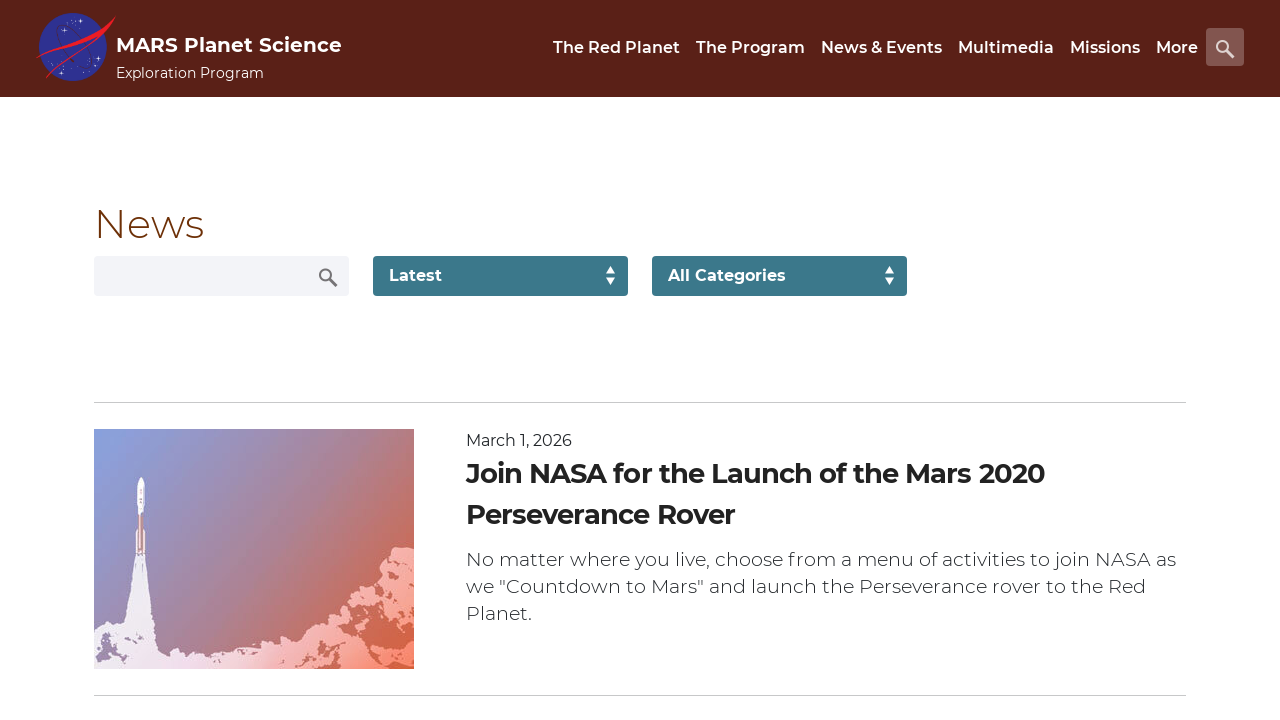

Navigated to Mars news page
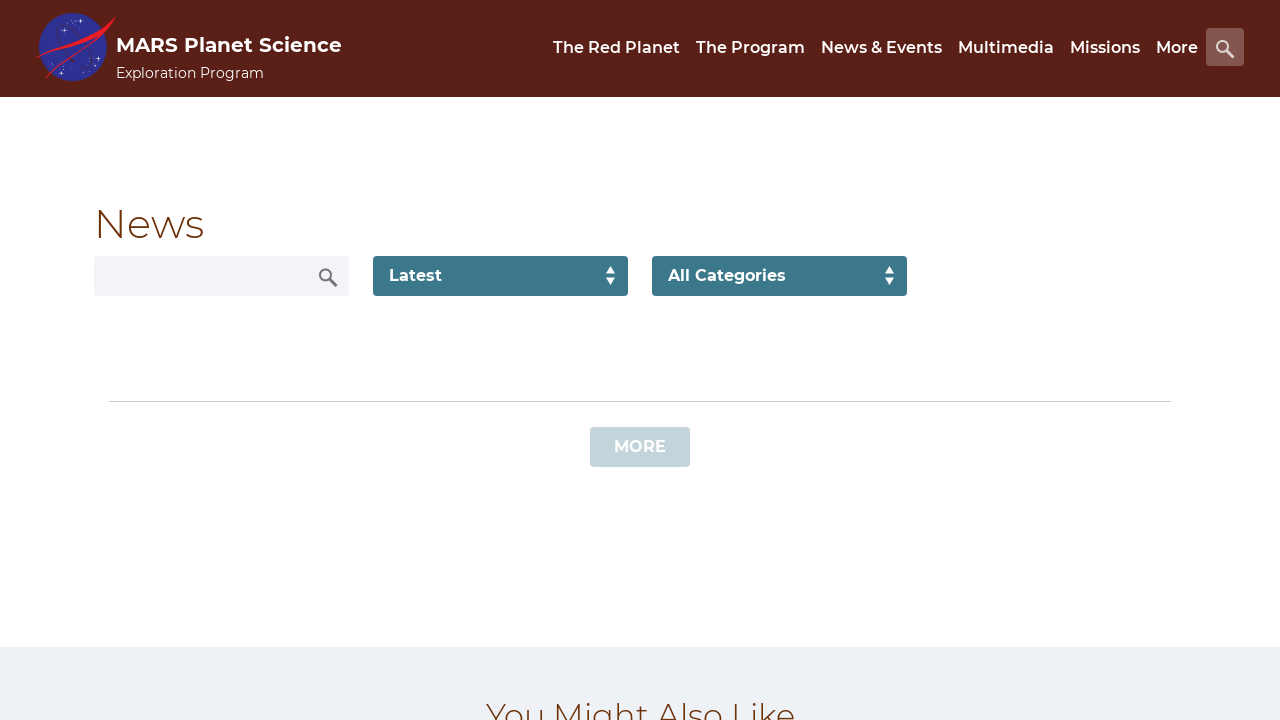

News list text element loaded
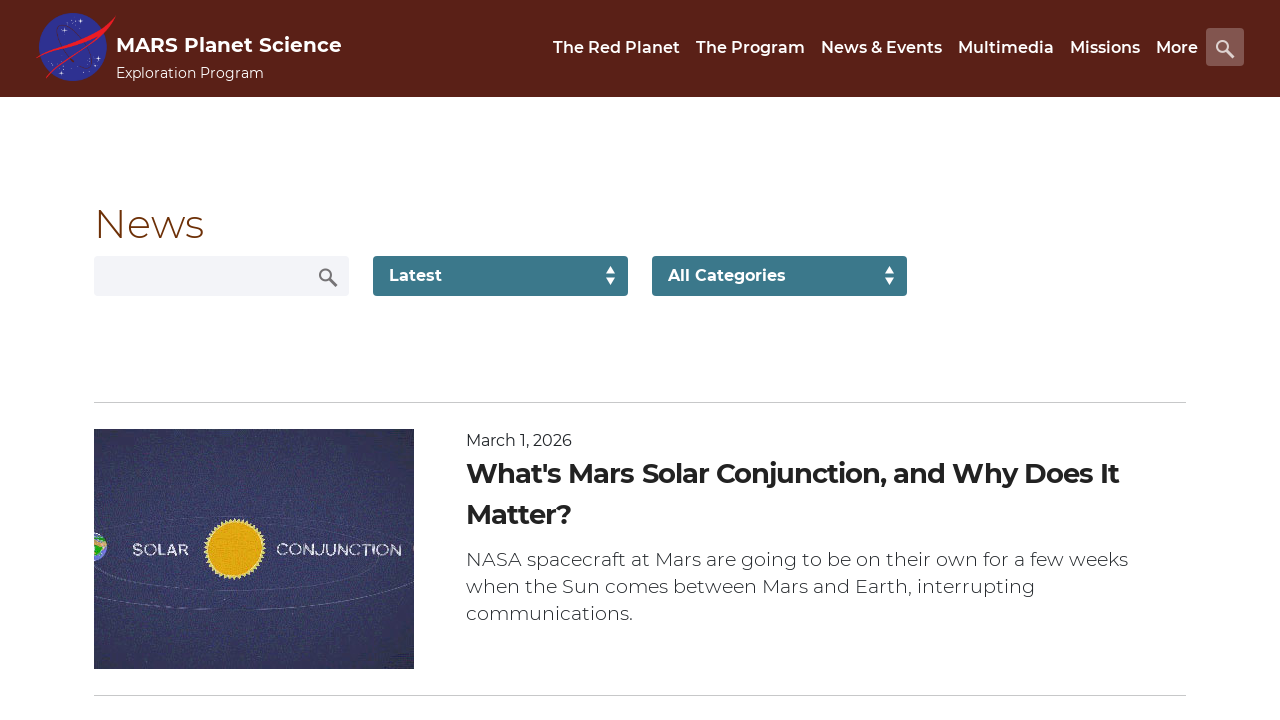

News content title elements verified
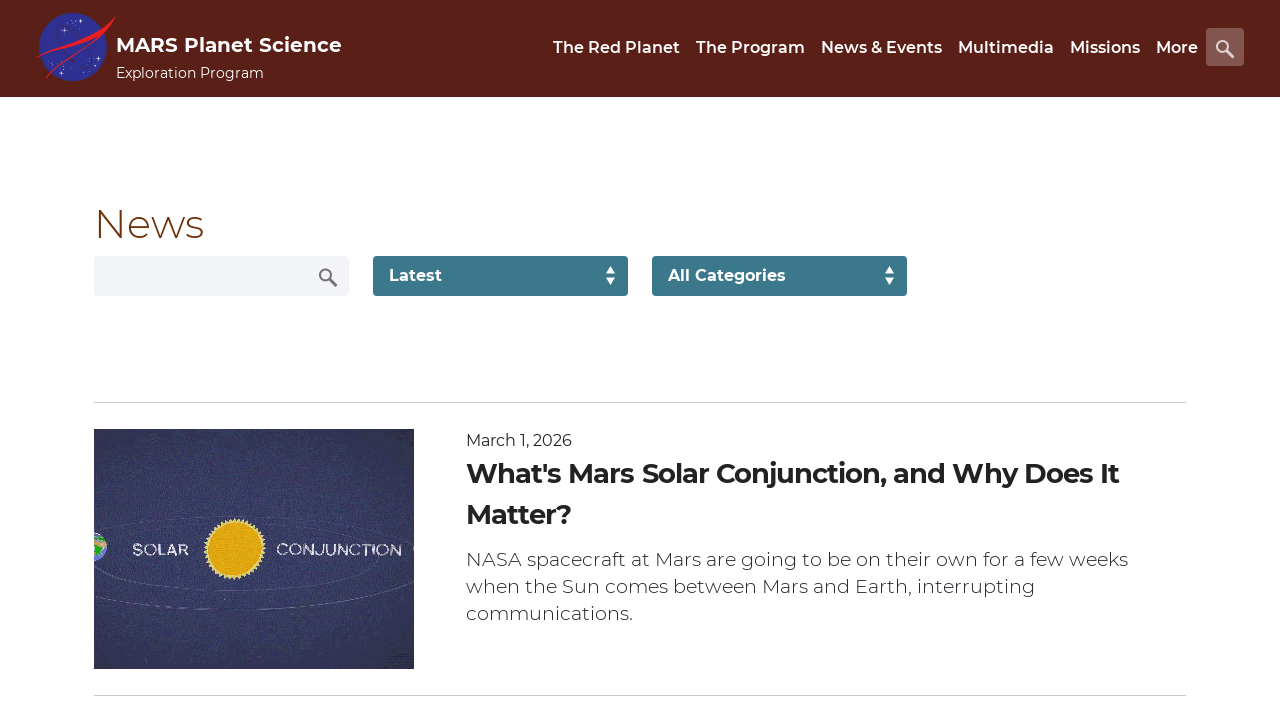

Article teaser body elements verified
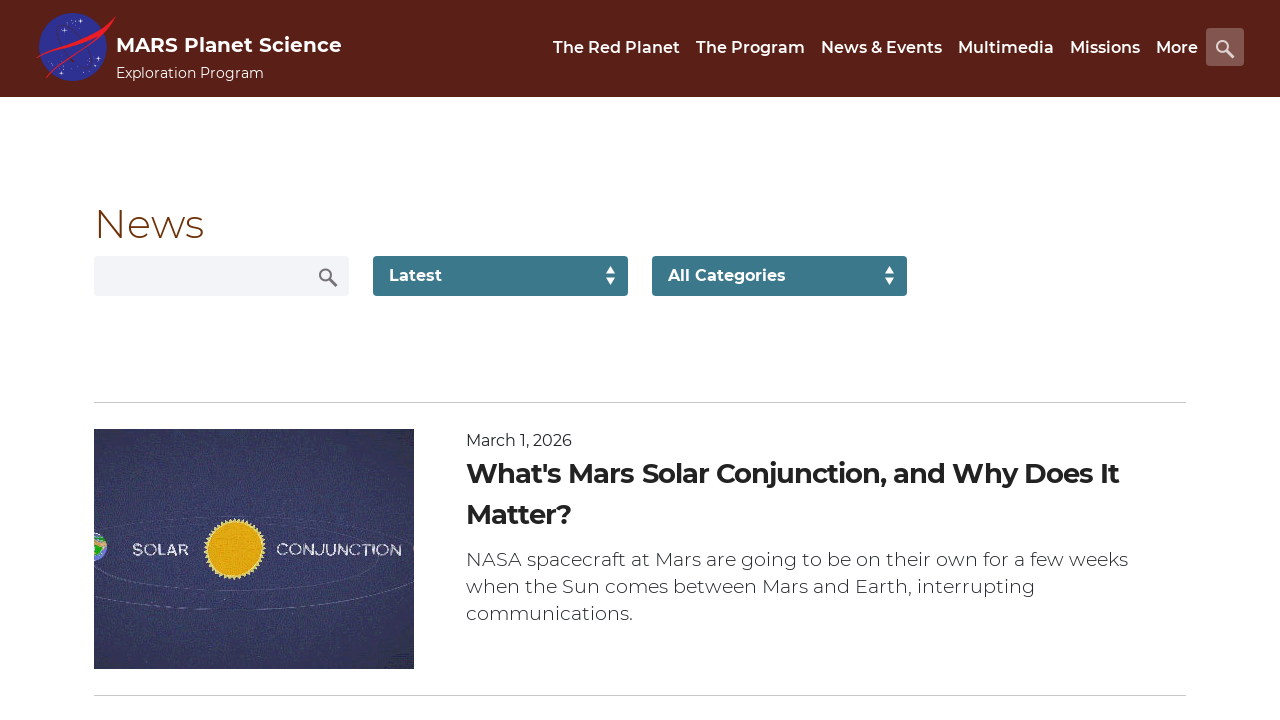

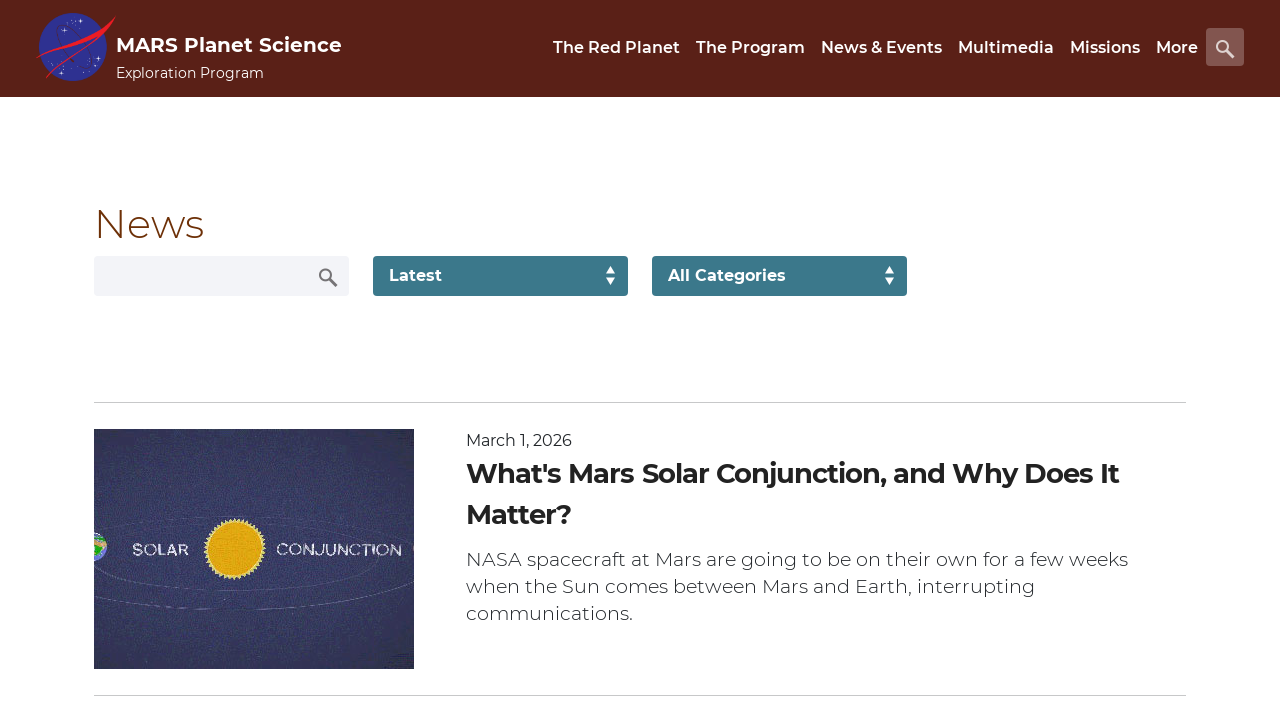